Tests the language toggle functionality by clicking the language button and verifying it switches from EN to VI.

Starting URL: https://cocoonvietnam.com/

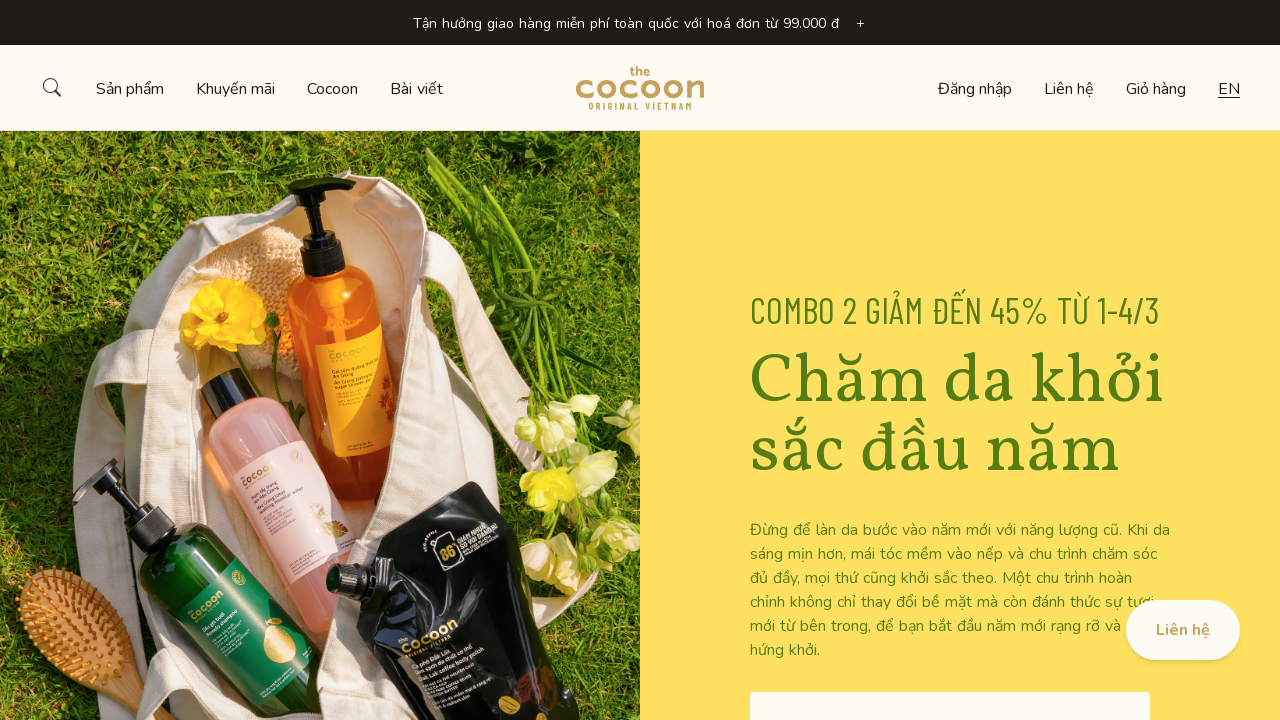

Waited for page to reach networkidle state
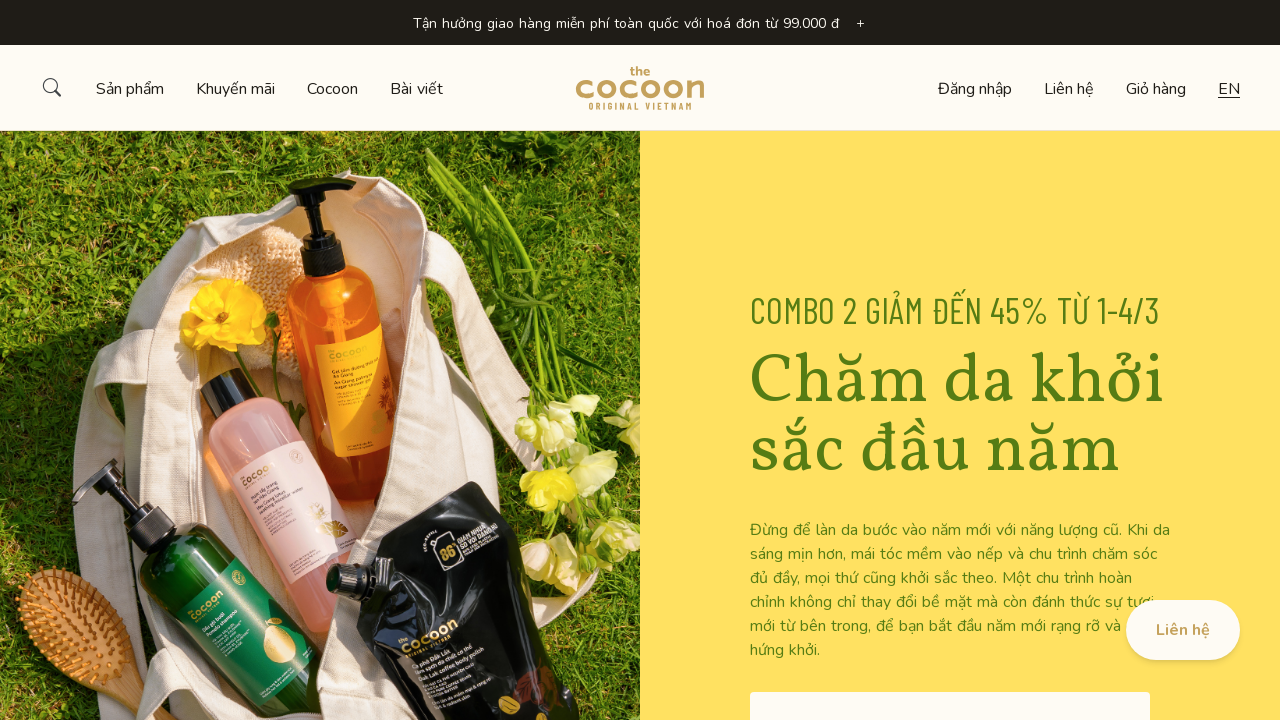

Located and waited for language toggle button to be visible
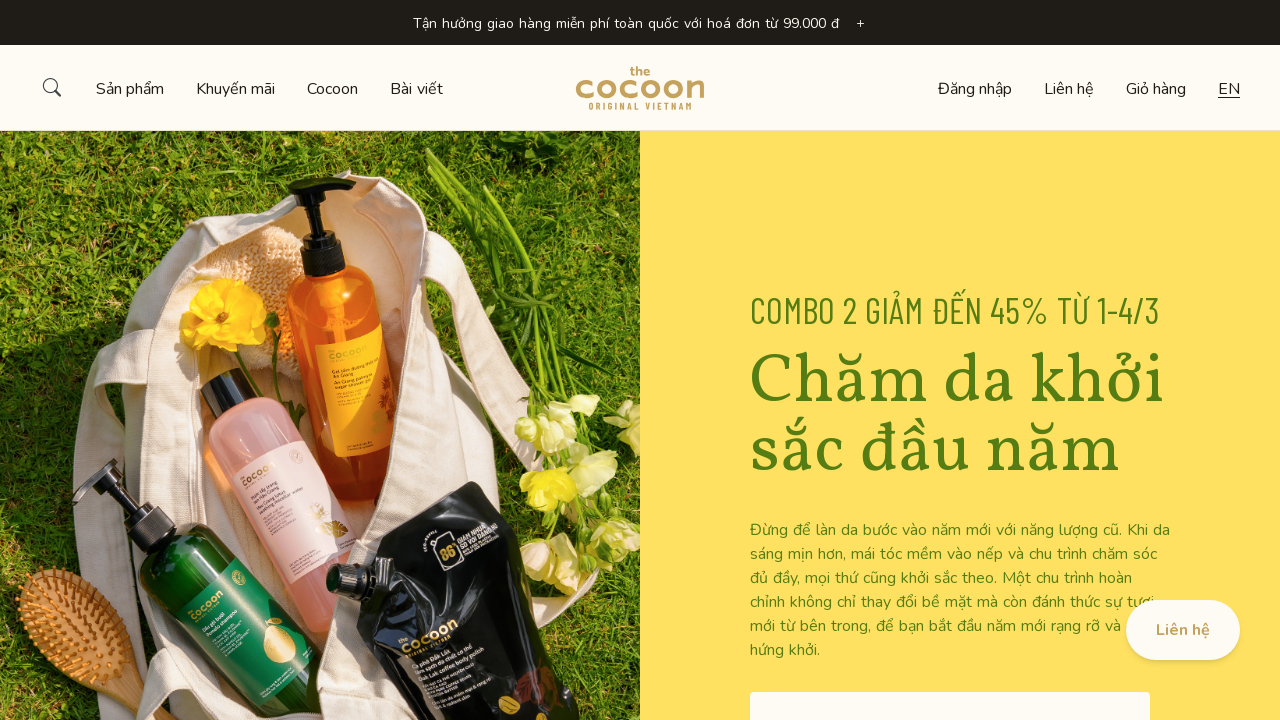

Retrieved initial language button text: 'en'
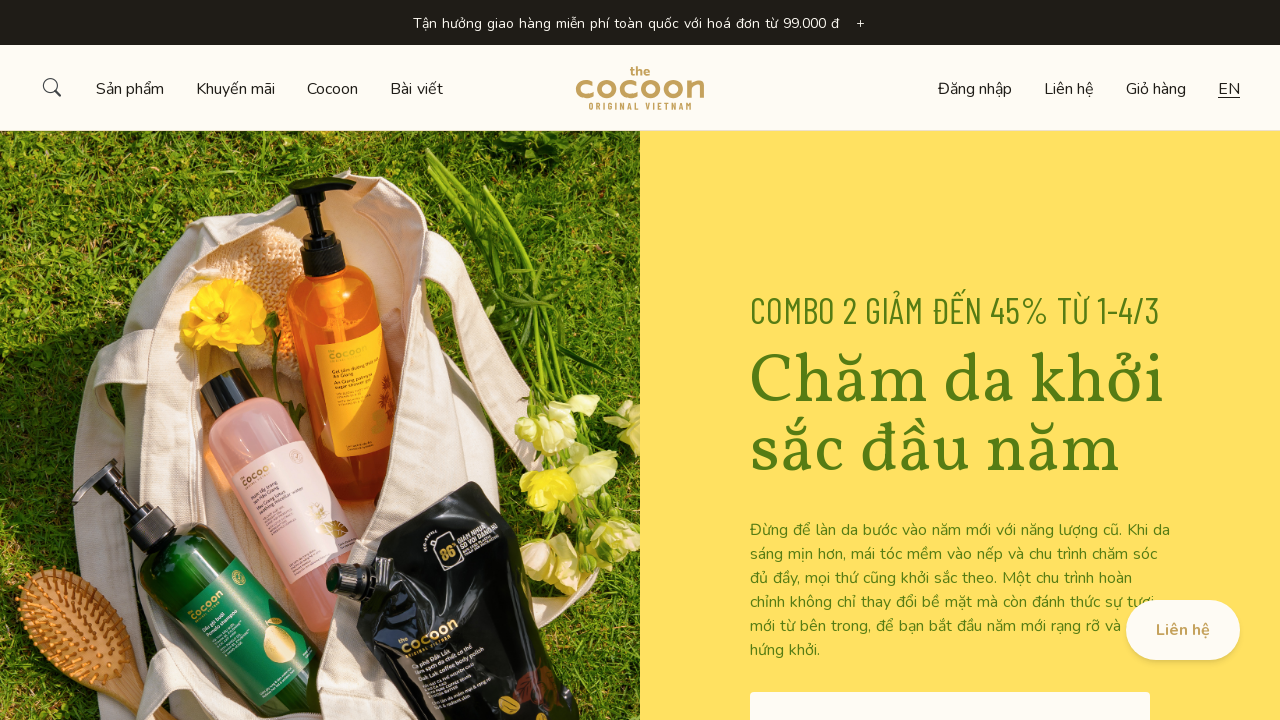

Clicked language toggle button to switch from EN to VI at (1229, 88) on .nav-lang
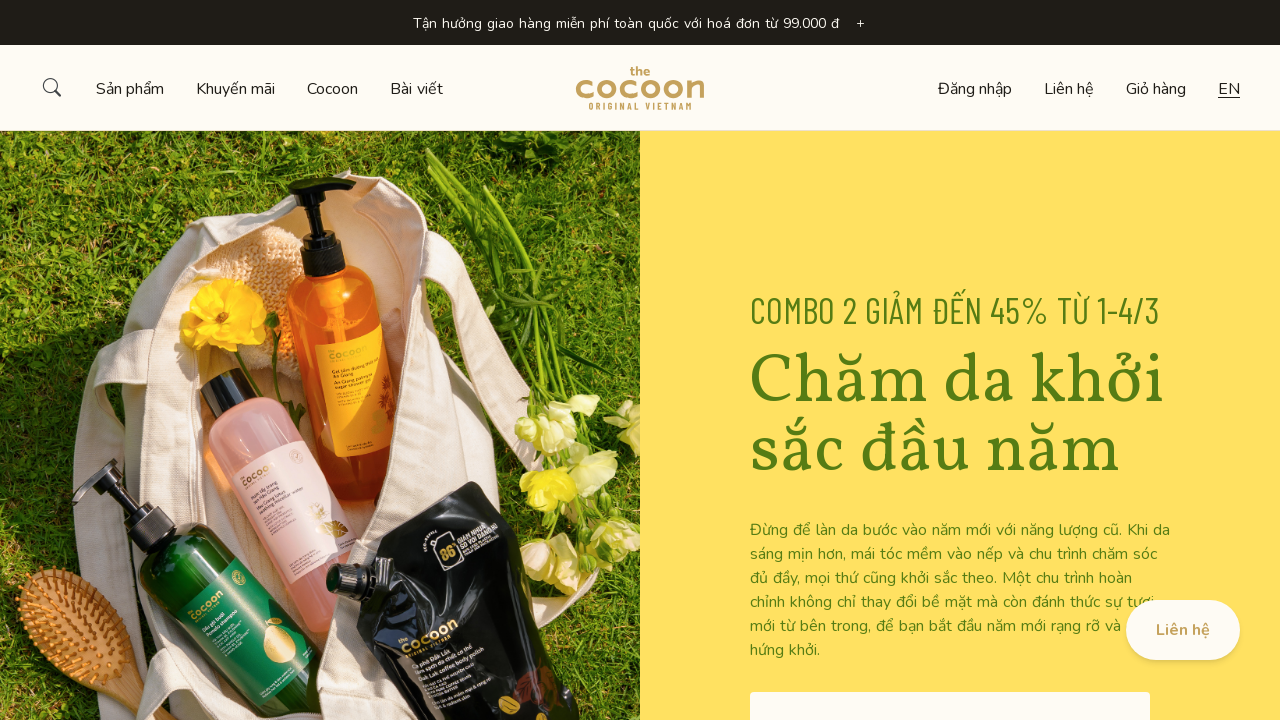

Waited for page to reload after language switch
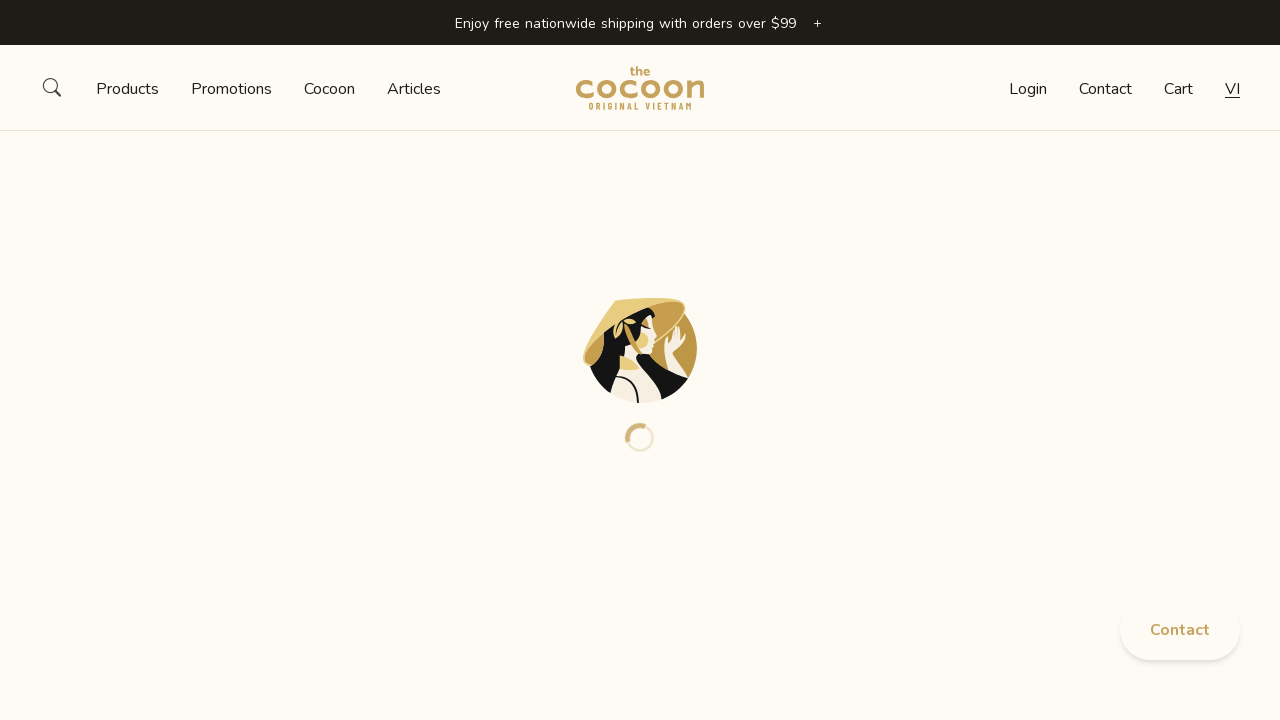

Retrieved updated language button text: 'vi'
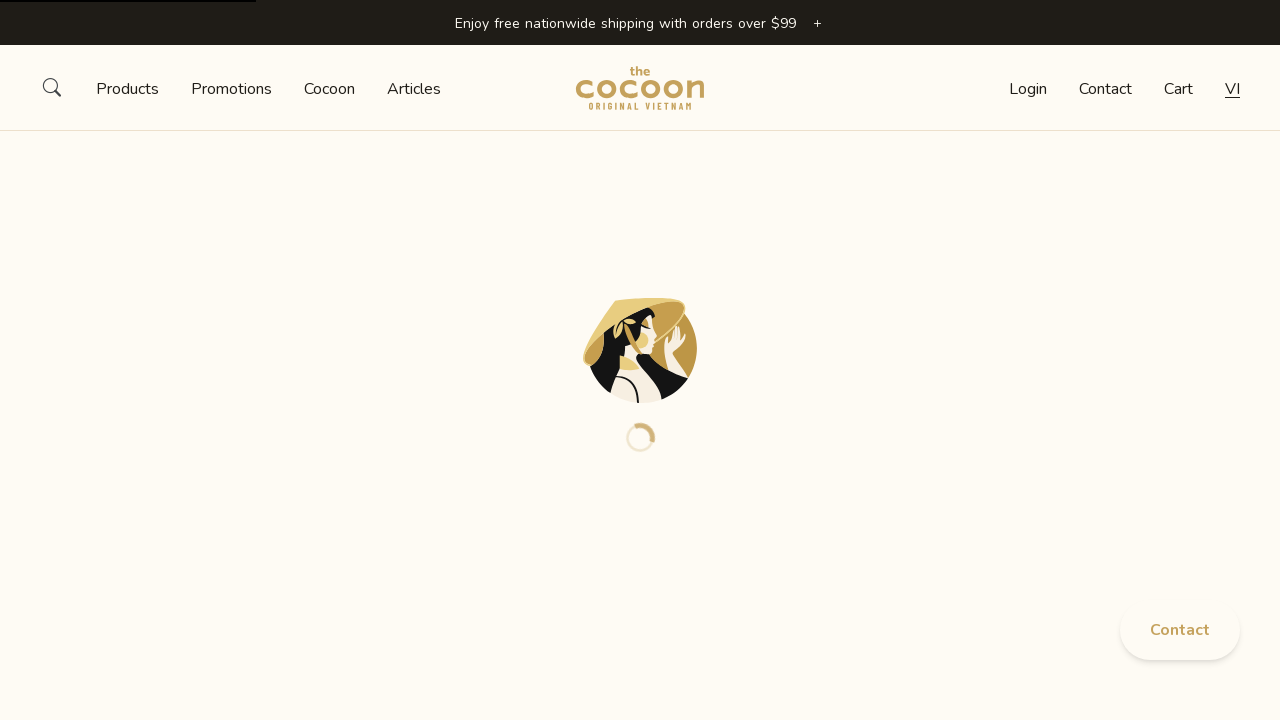

Assertion passed: Language successfully switched to VI
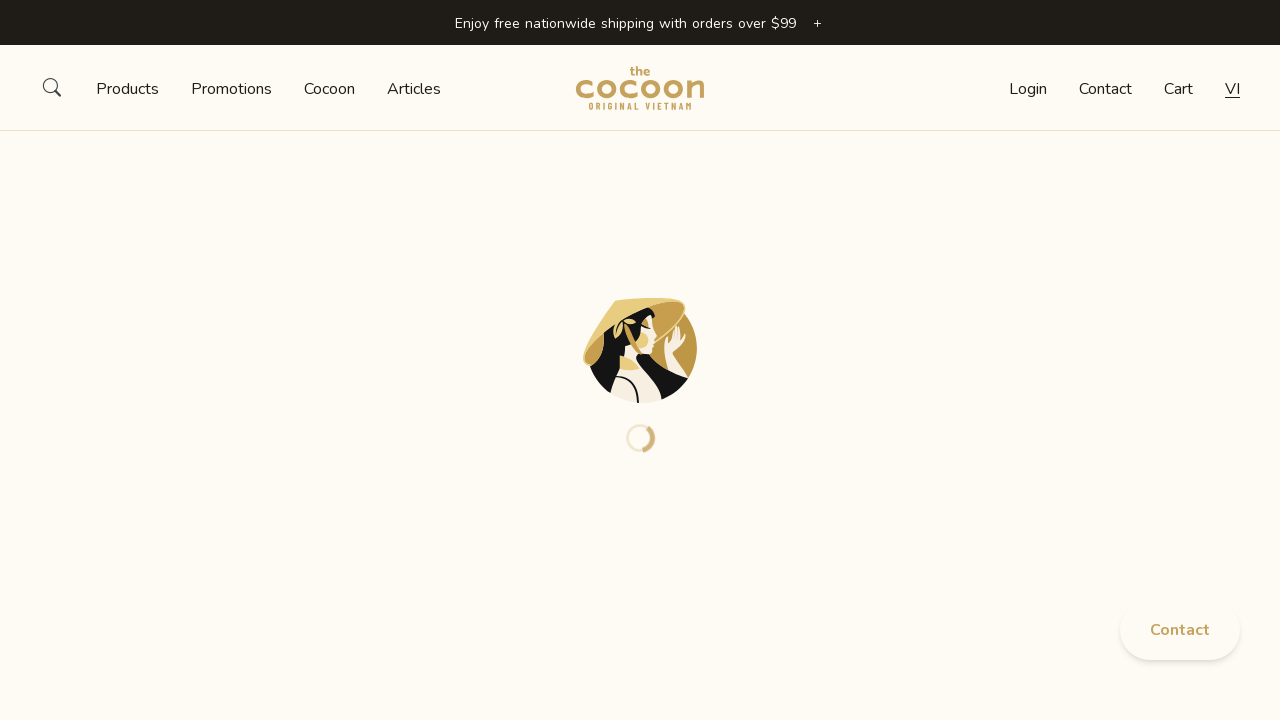

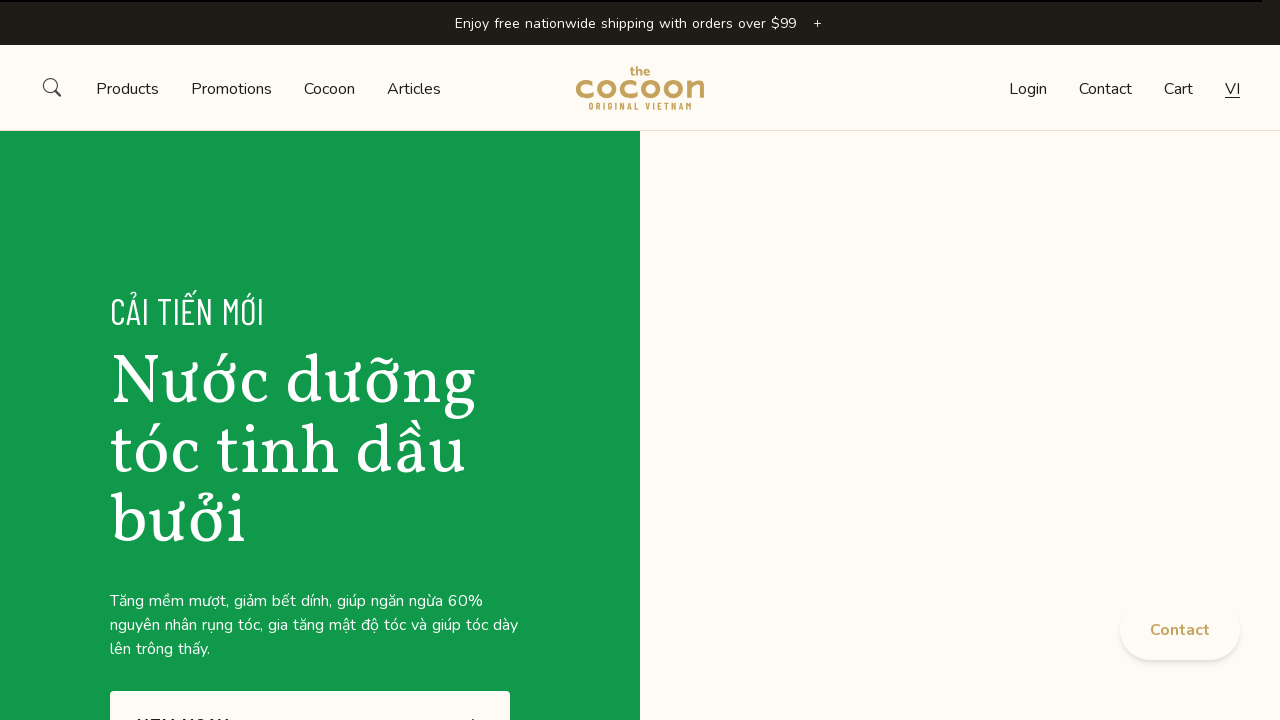